Verifies that the Selenium Tutorial link is visible on the page

Starting URL: https://www.tutorialspoint.com/selenium/practice/selenium_automation_practice.php

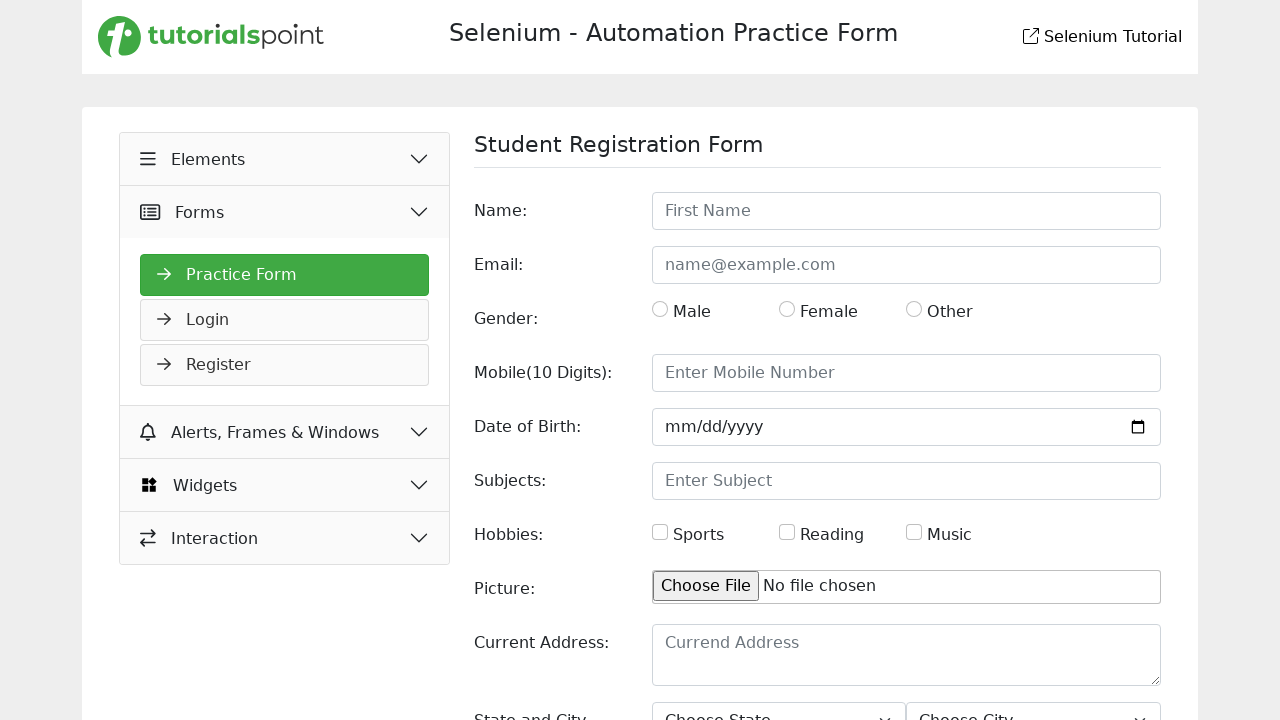

Waited for 'Selenium Tutorial' link to be visible on the page
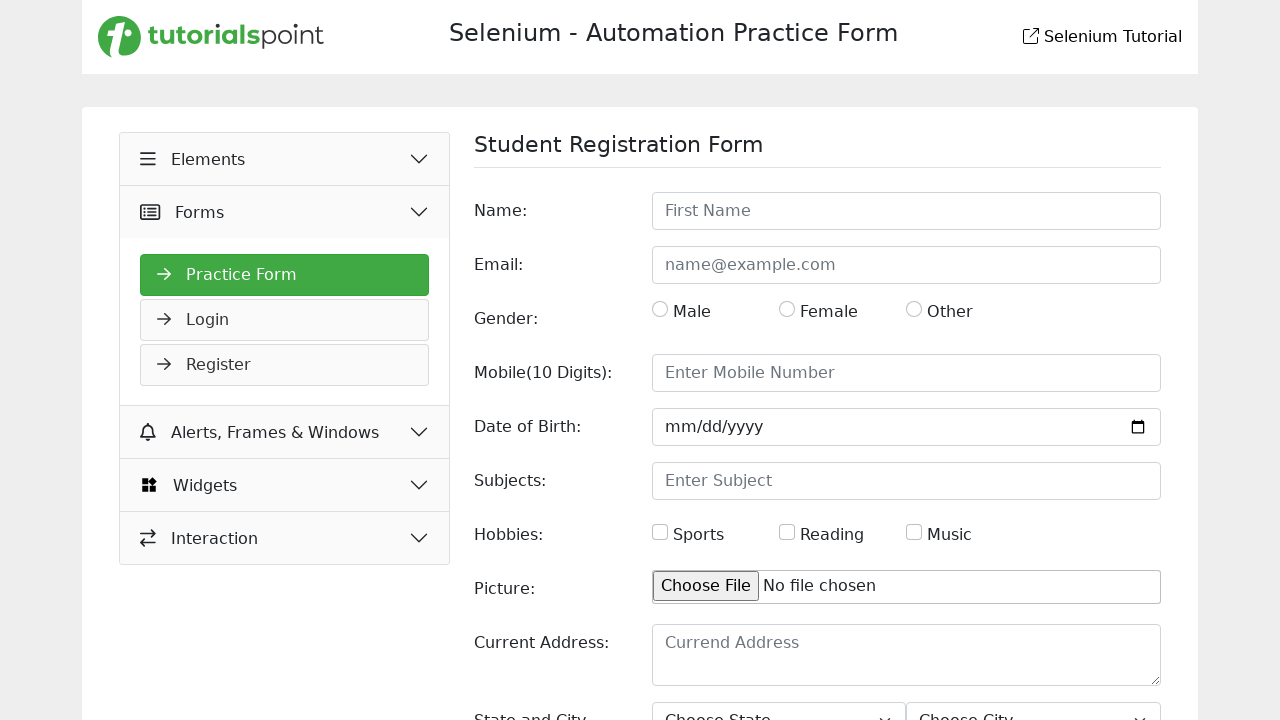

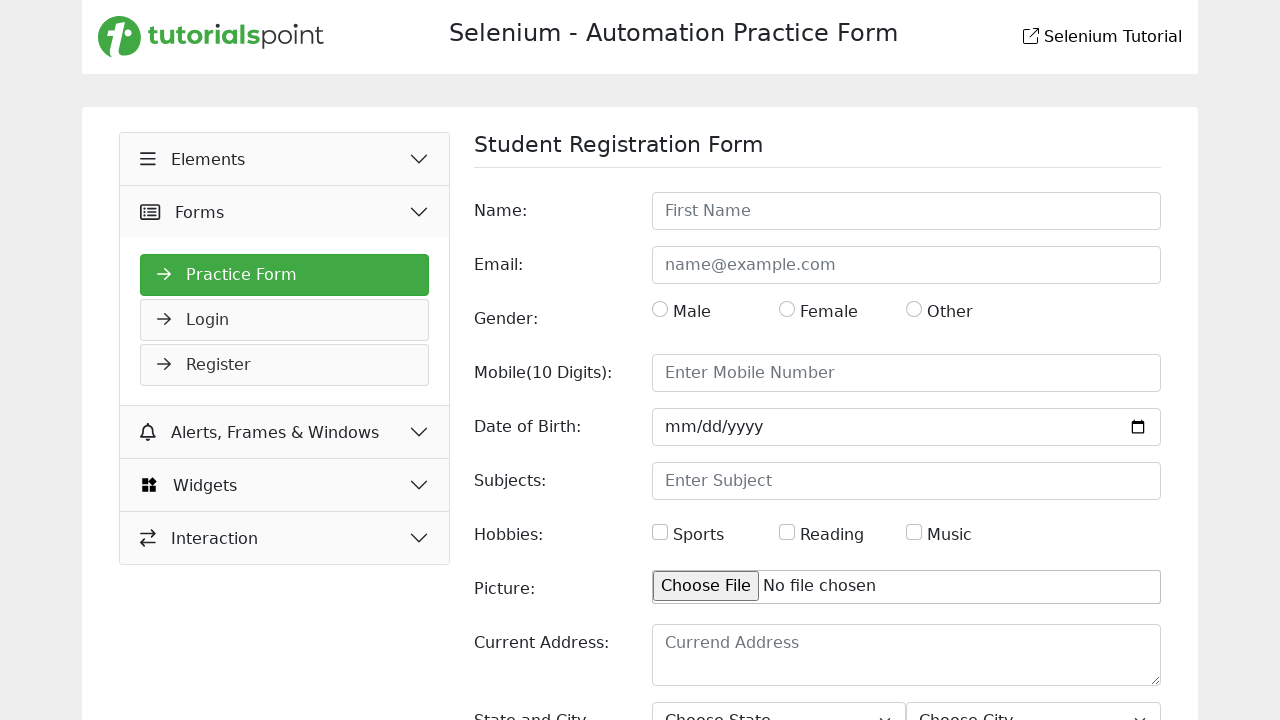